Navigates to the OrangeHRM demo site and maximizes the browser window to verify the page loads successfully.

Starting URL: https://opensource-demo.orangehrmlive.com/

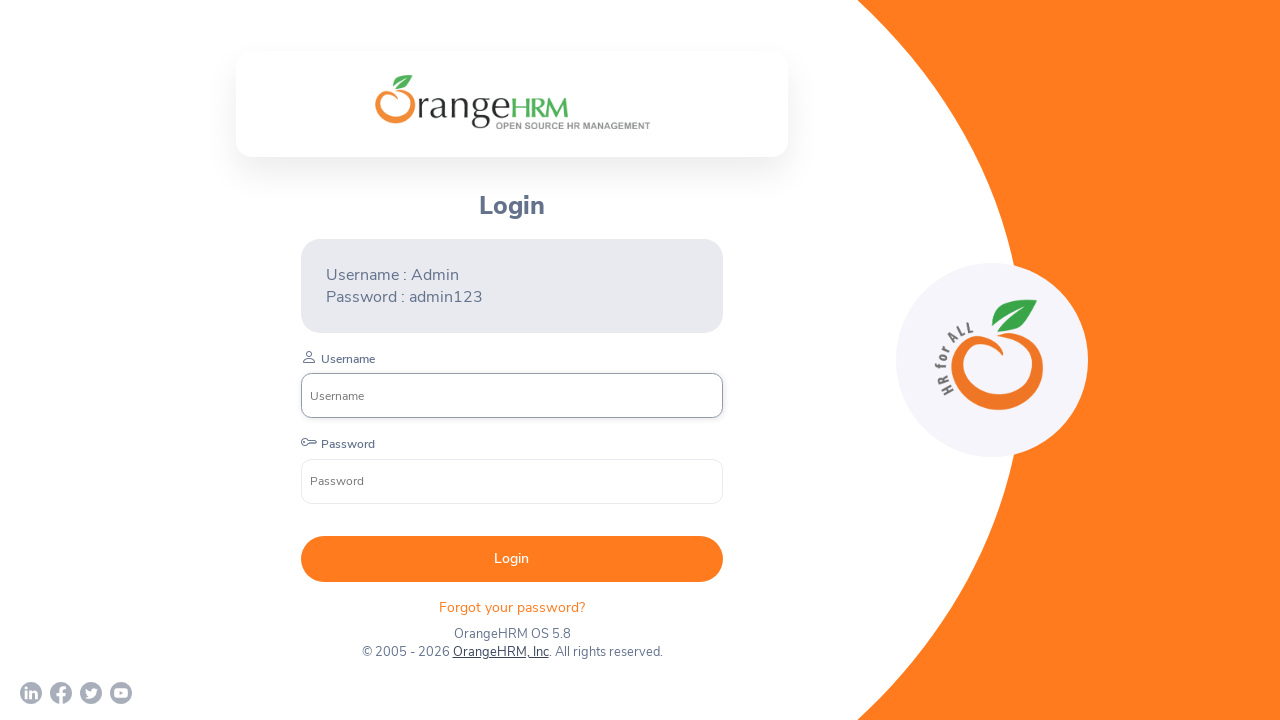

Page loaded - DOM content loaded state reached
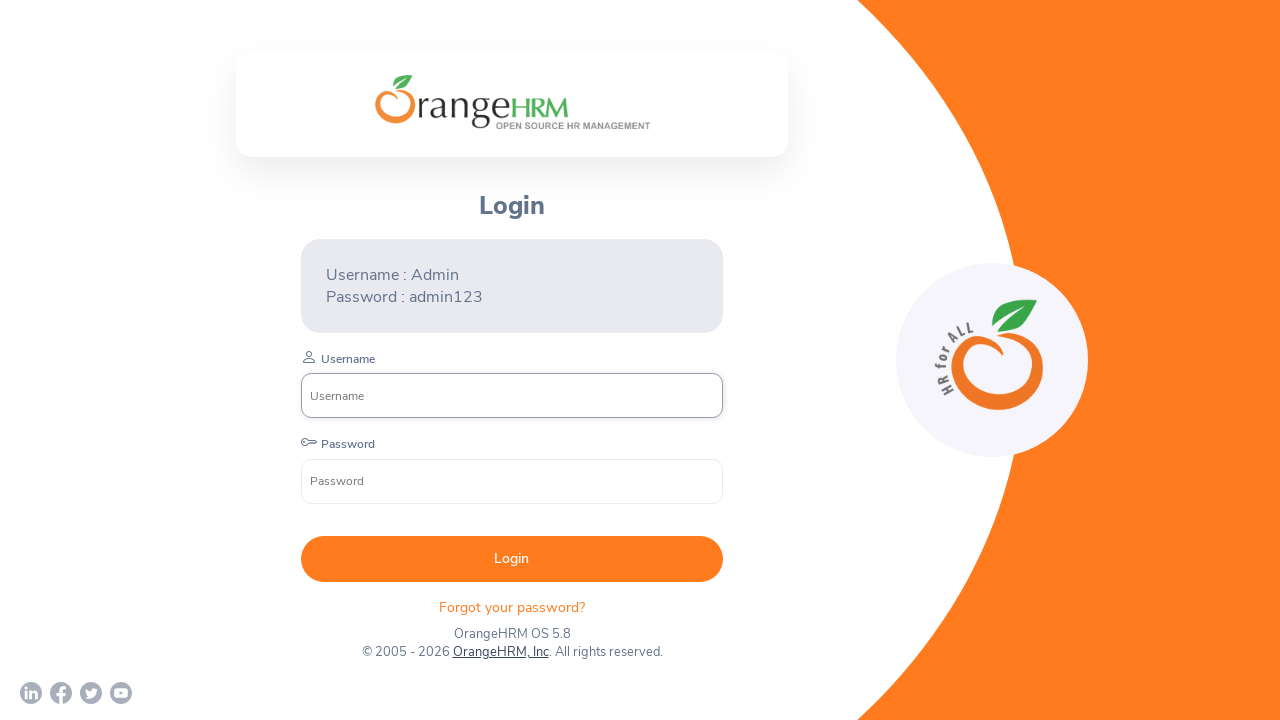

Body element found - page structure verified
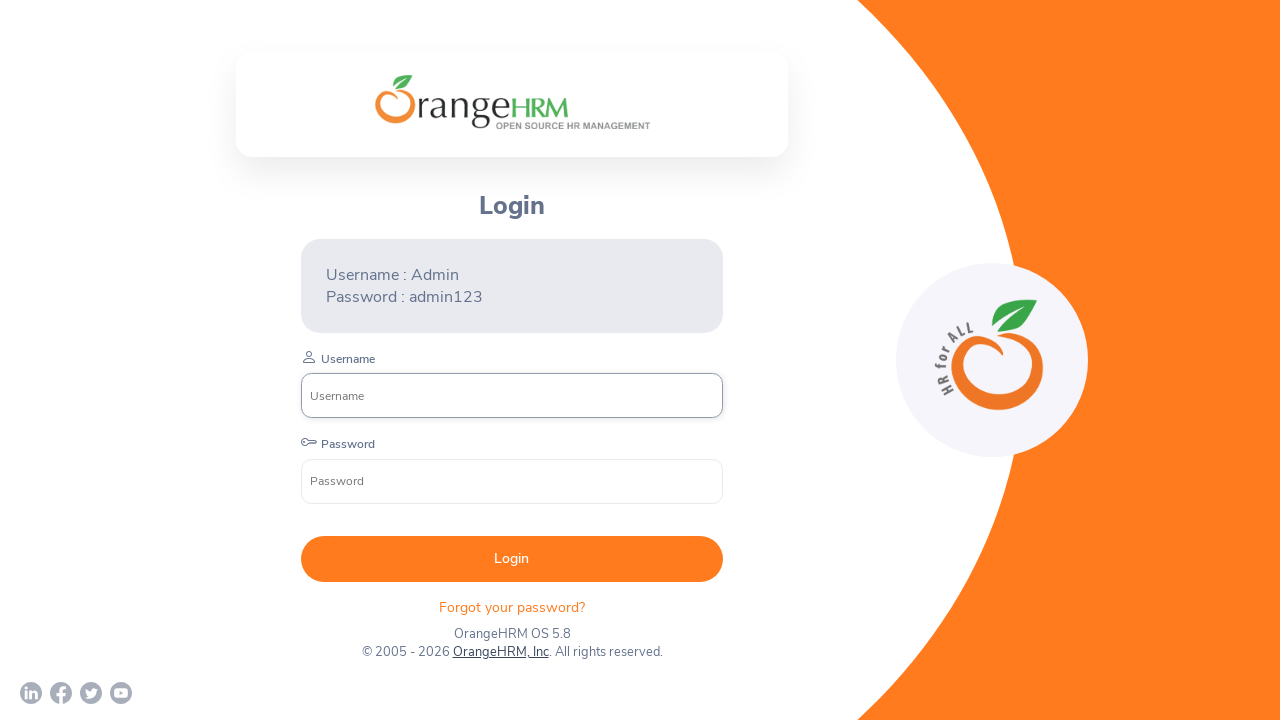

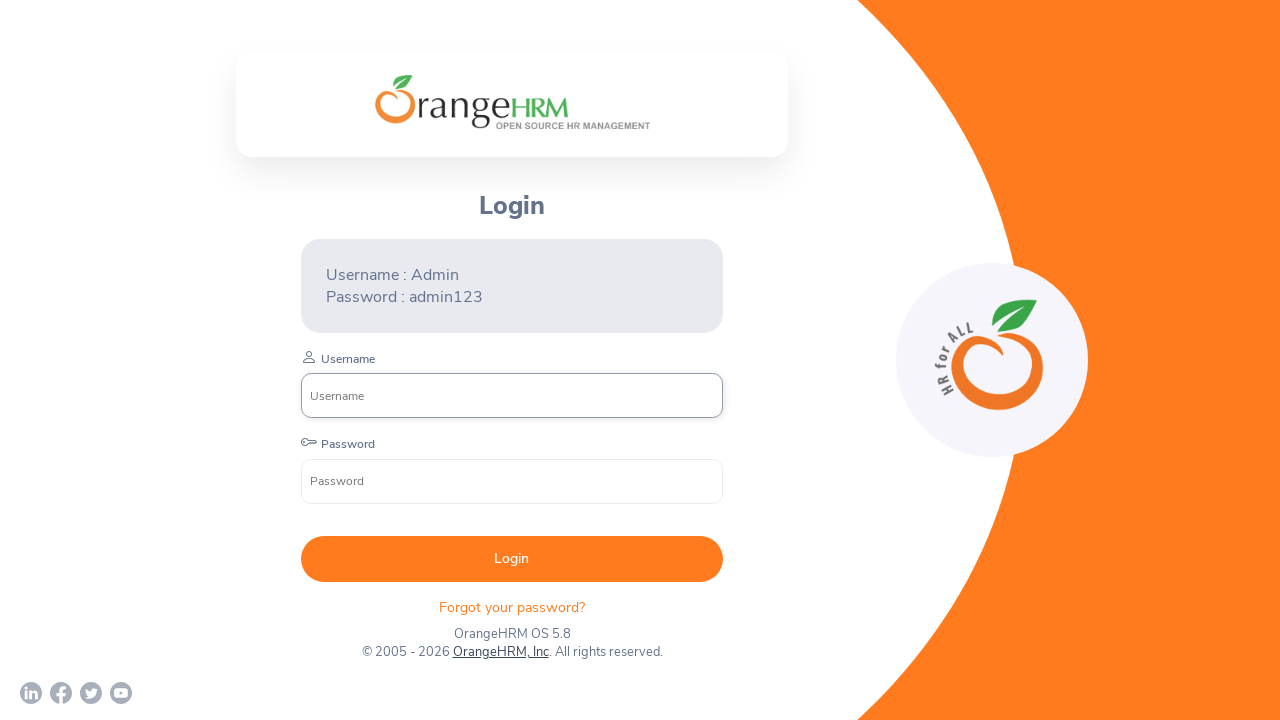